Demonstrates right-click (context menu) action on a text input field on a sample testing site

Starting URL: http://artoftesting.com/sampleSiteForSelenium.html

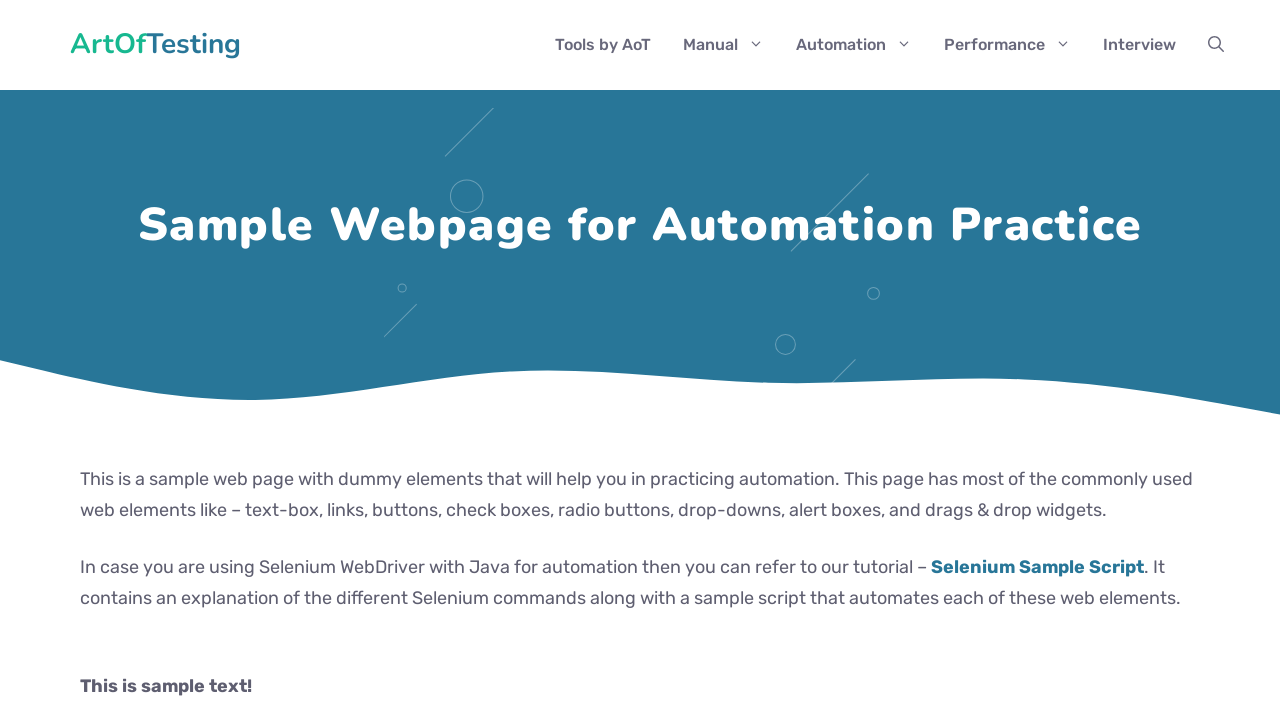

Located the first name input field using xpath
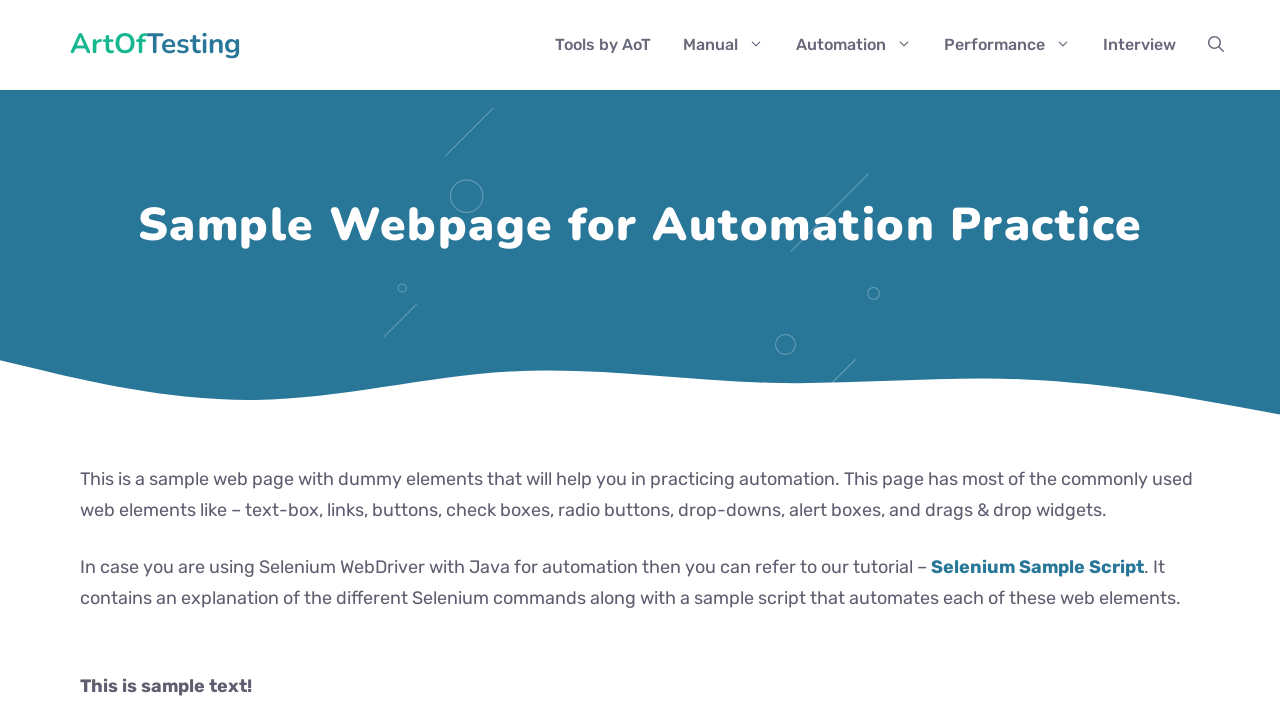

Right-clicked on the first name input field to open context menu at (292, 361) on xpath=//input[@id='fname'][@type='text']
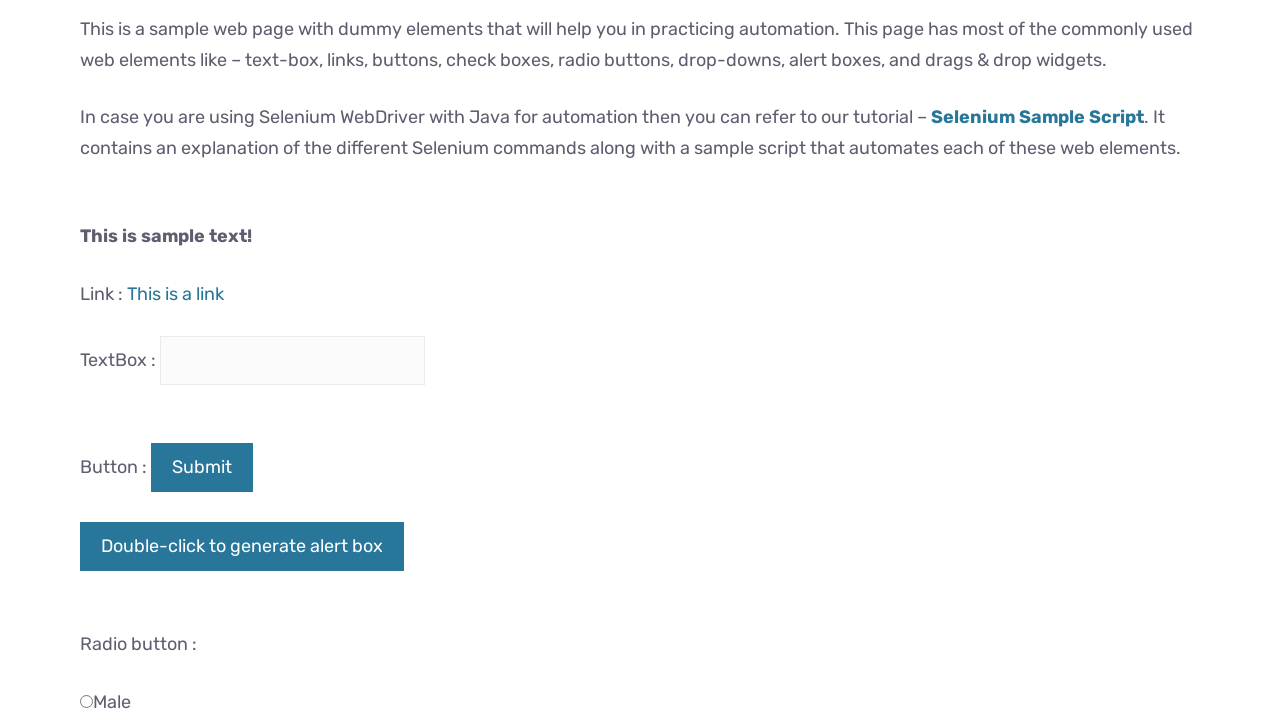

Waited 3 seconds to observe the context menu
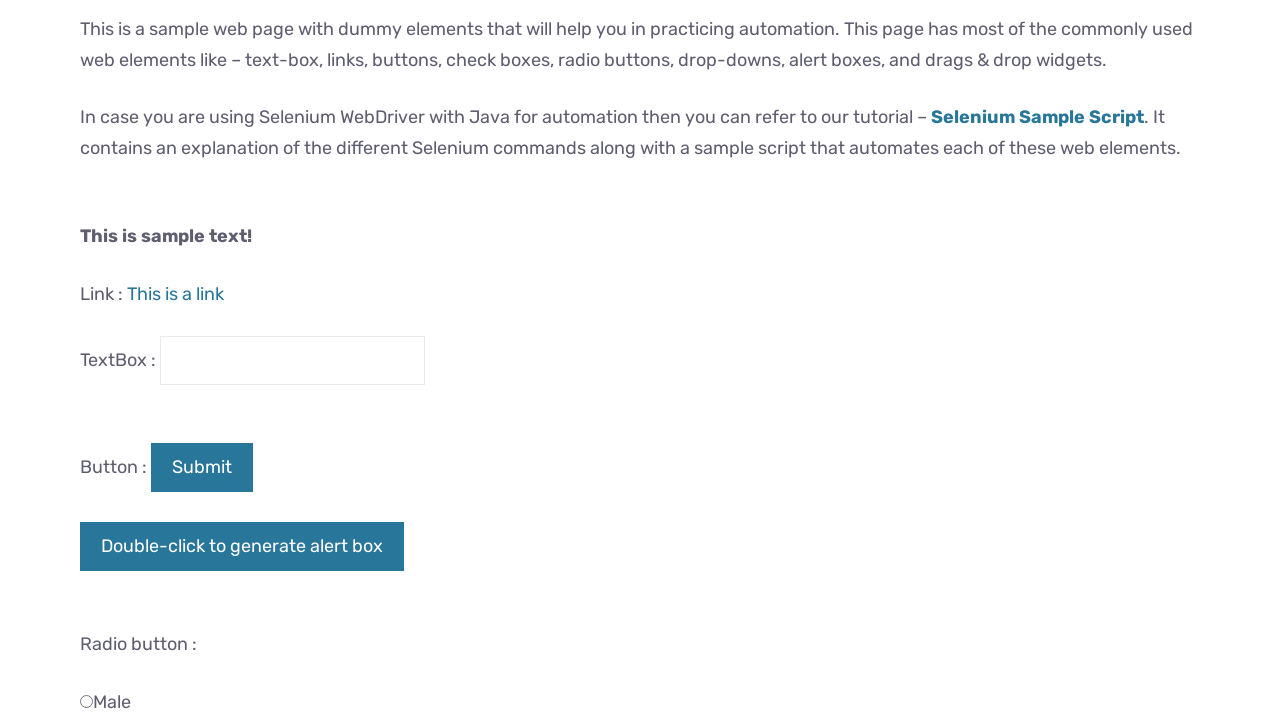

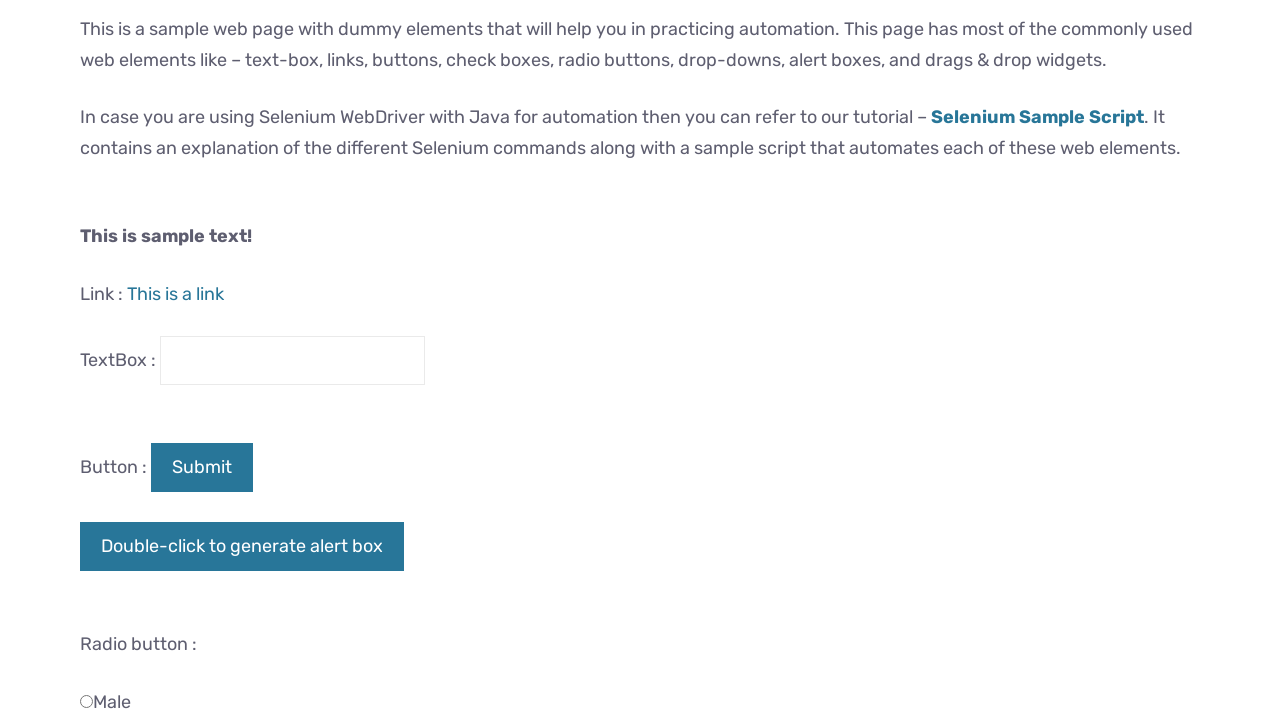